Navigates to the EK homepage to verify the page loads successfully

Starting URL: https://www.ek.co/

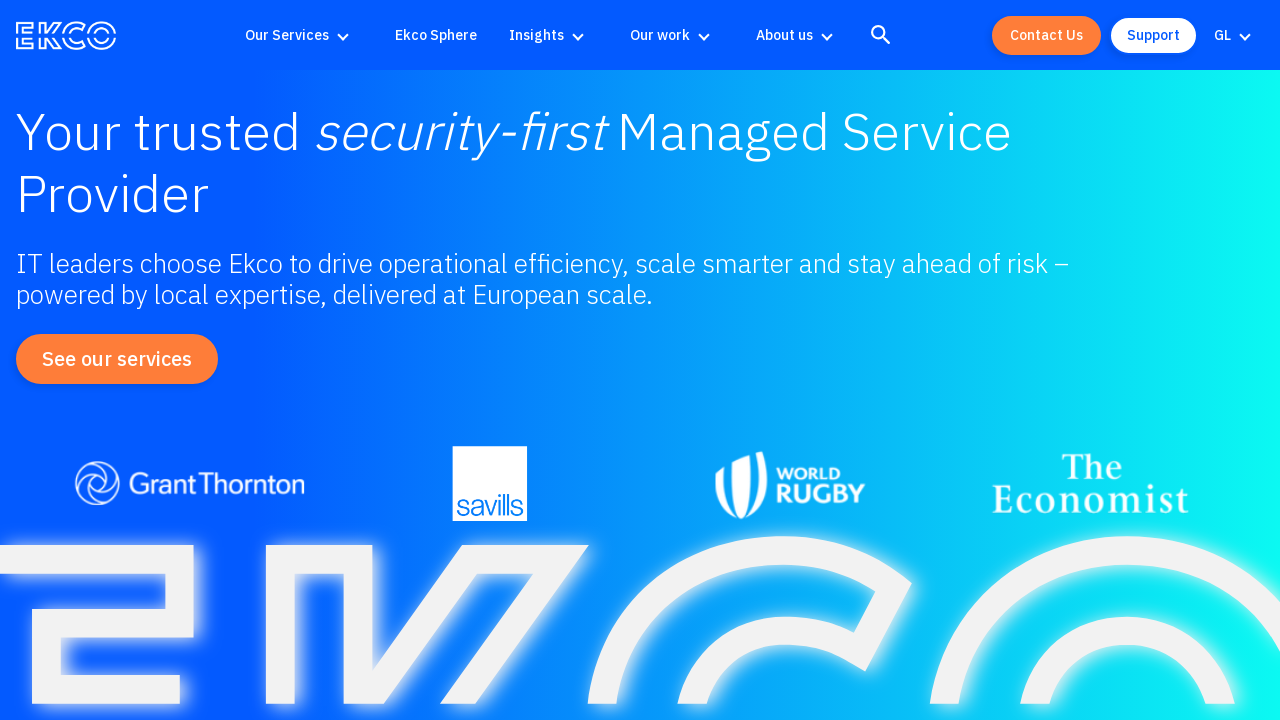

EK homepage loaded successfully - DOM content ready
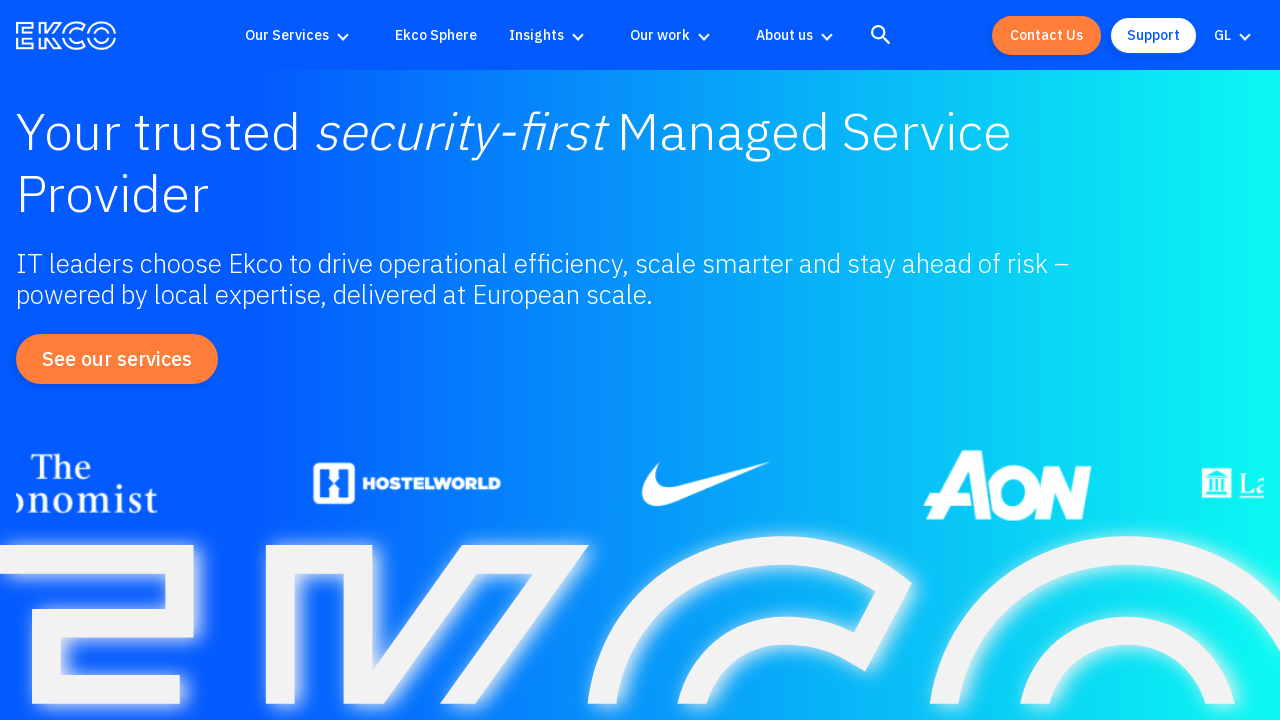

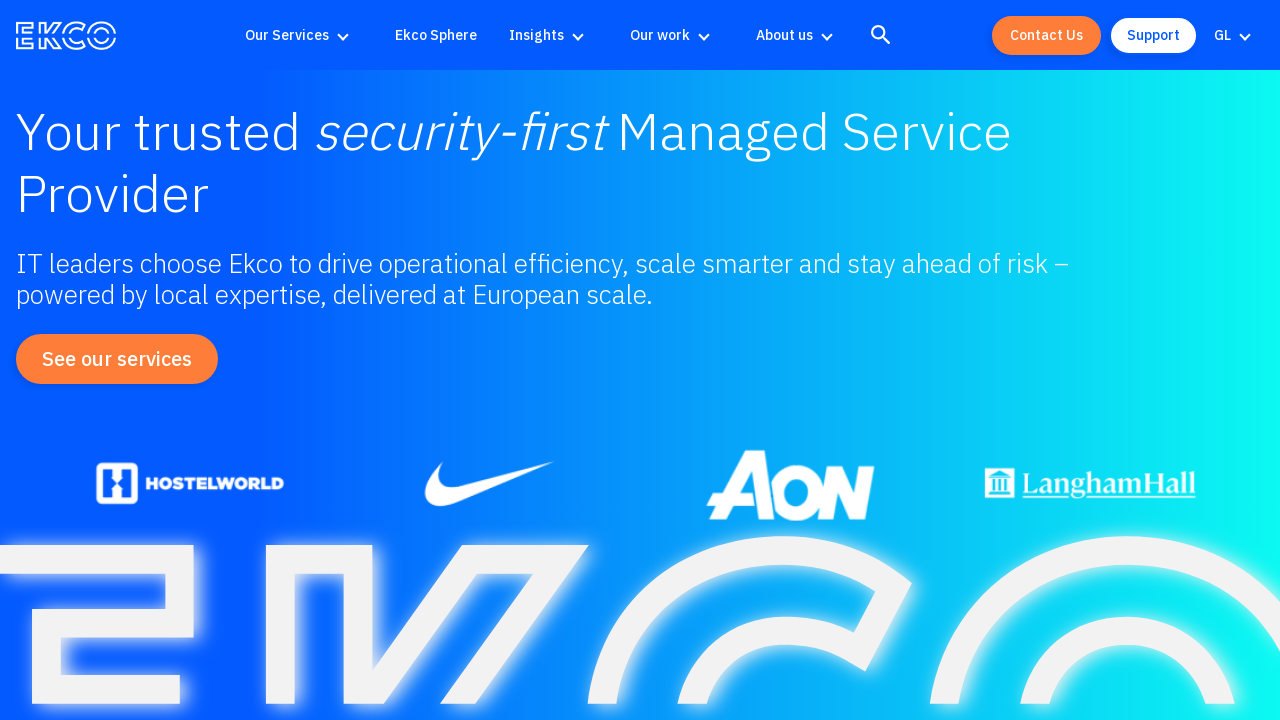